Tests copy and paste functionality using Actions class by entering text in first name field, selecting all, copying, and pasting into last name field

Starting URL: https://www.tutorialspoint.com/selenium/practice/register.php

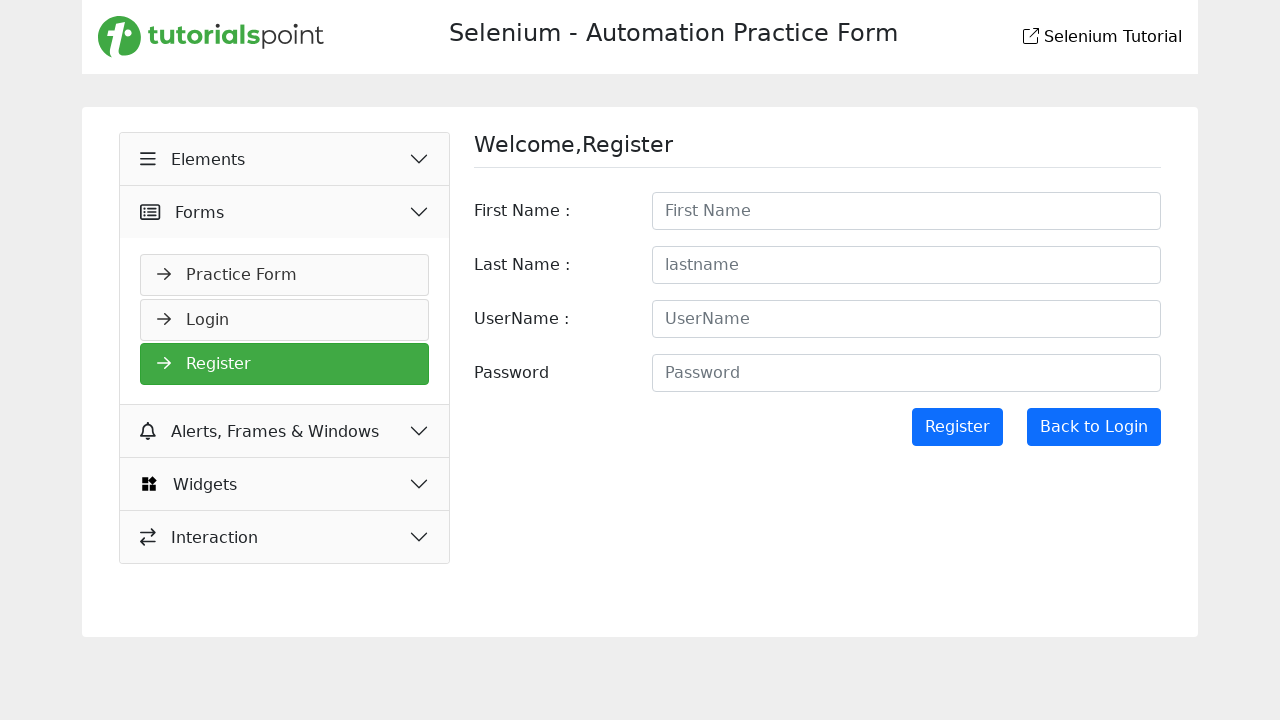

Filled first name field with 'Baris1234' on #firstname
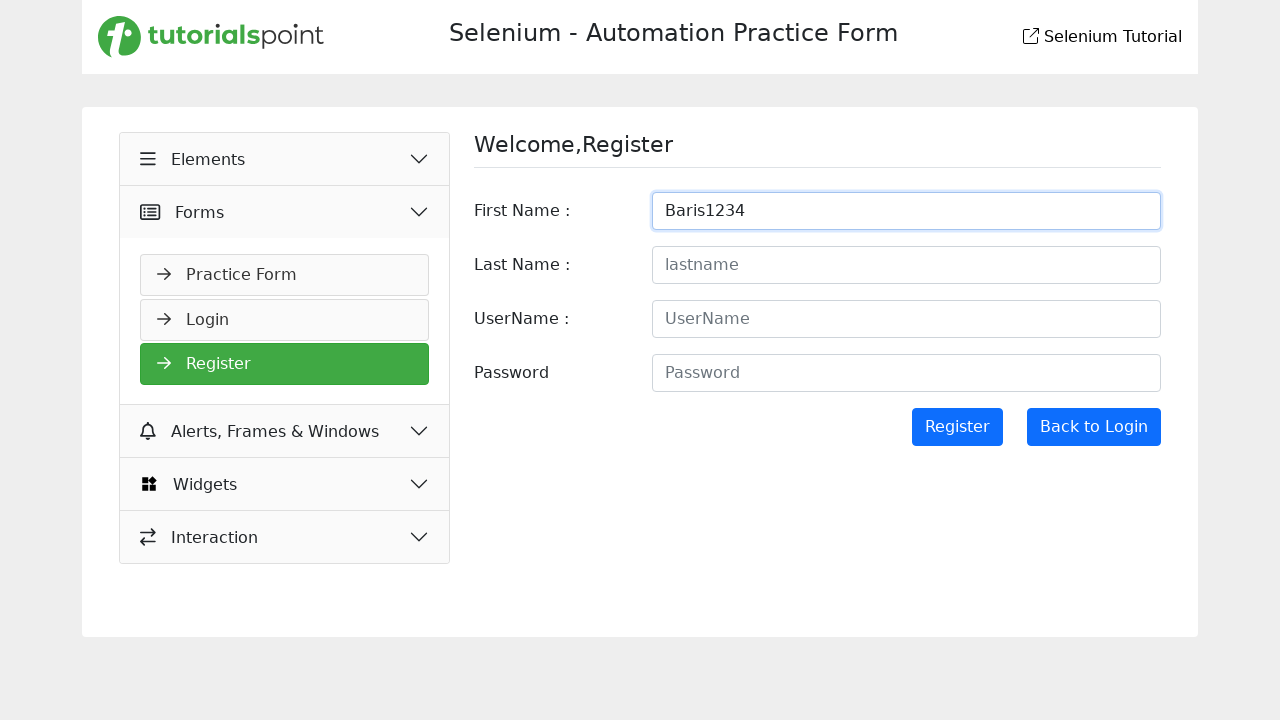

Selected all text in first name field using Ctrl/Cmd+A
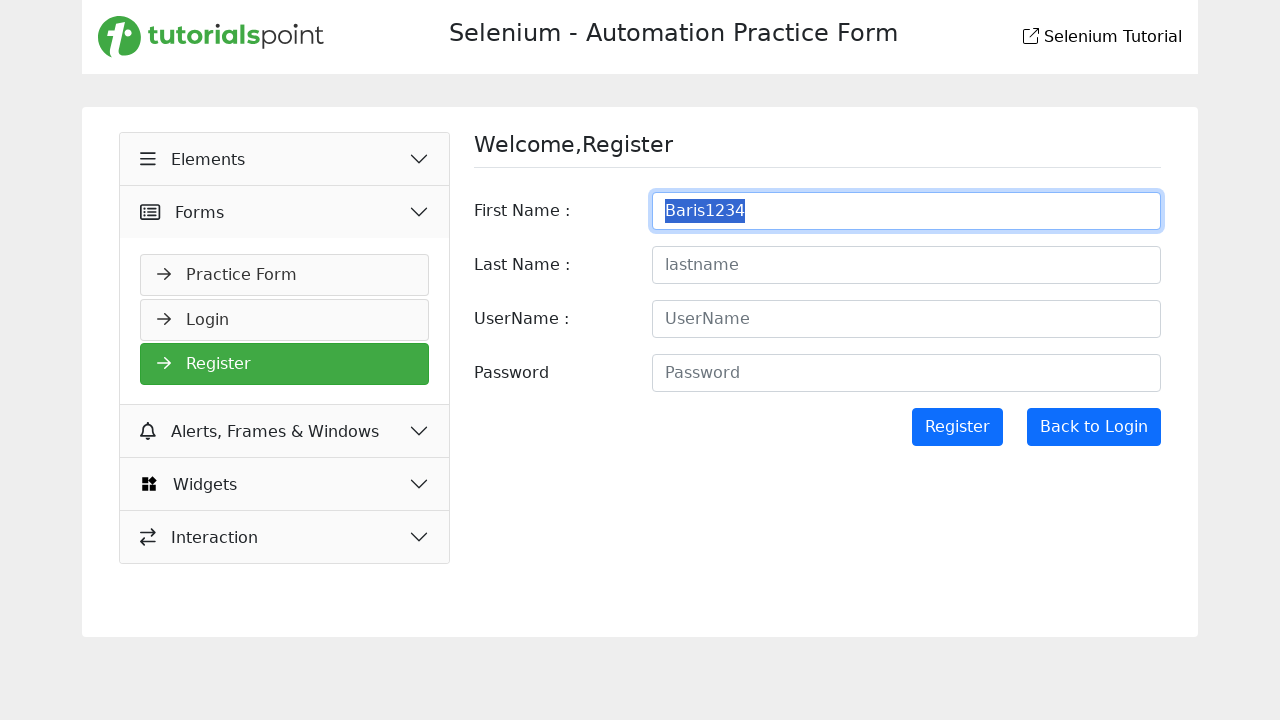

Copied selected text using Ctrl/Cmd+C
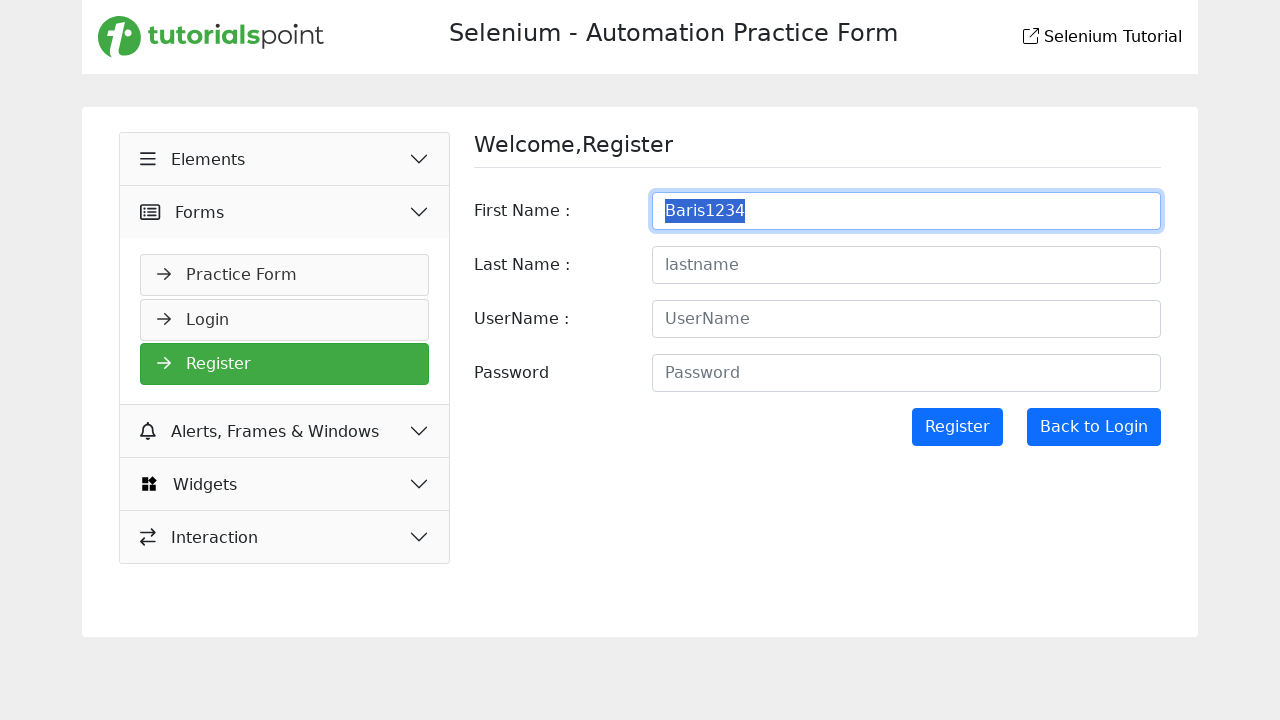

Pressed Tab to move to last name field
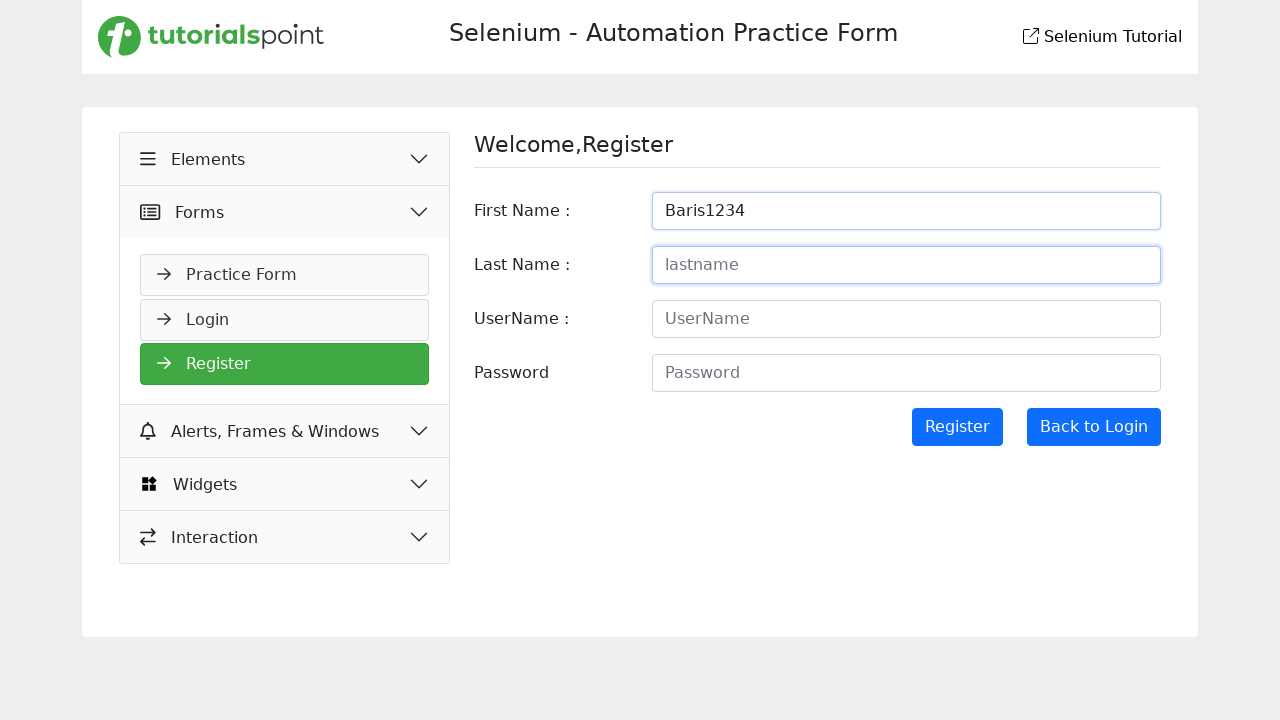

Pasted copied text into last name field using Ctrl/Cmd+V
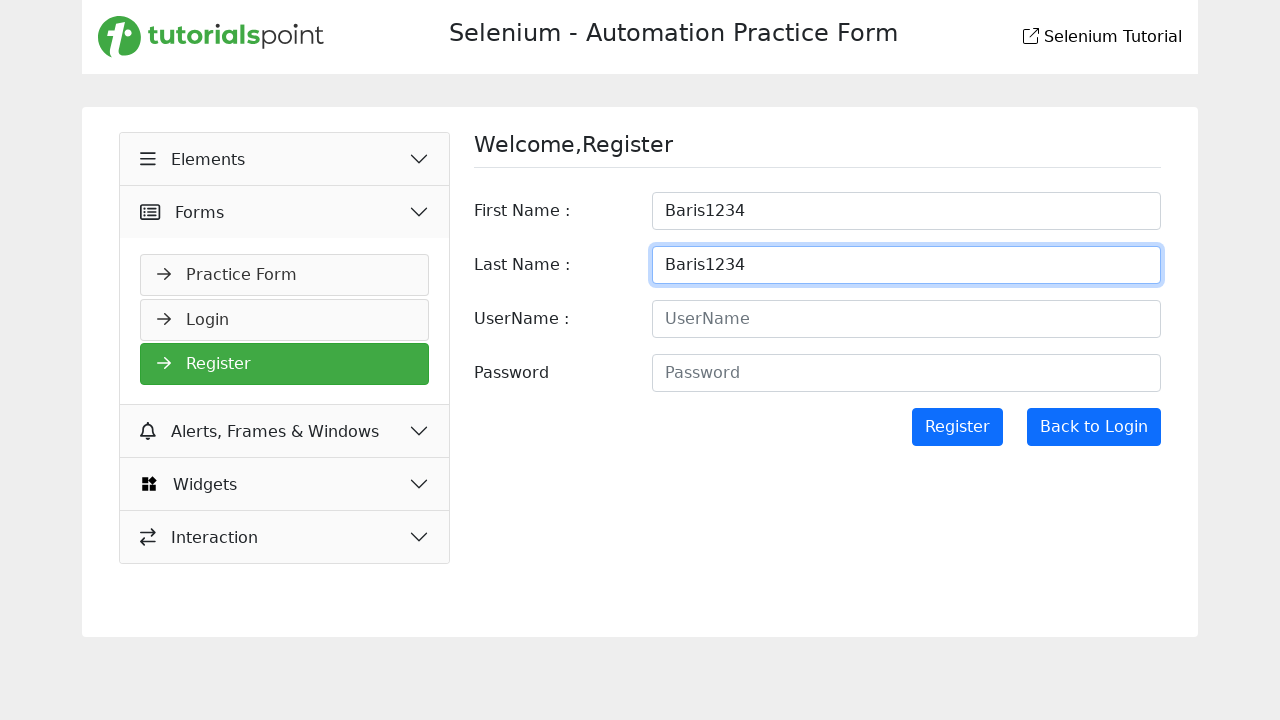

Retrieved last name field value for verification
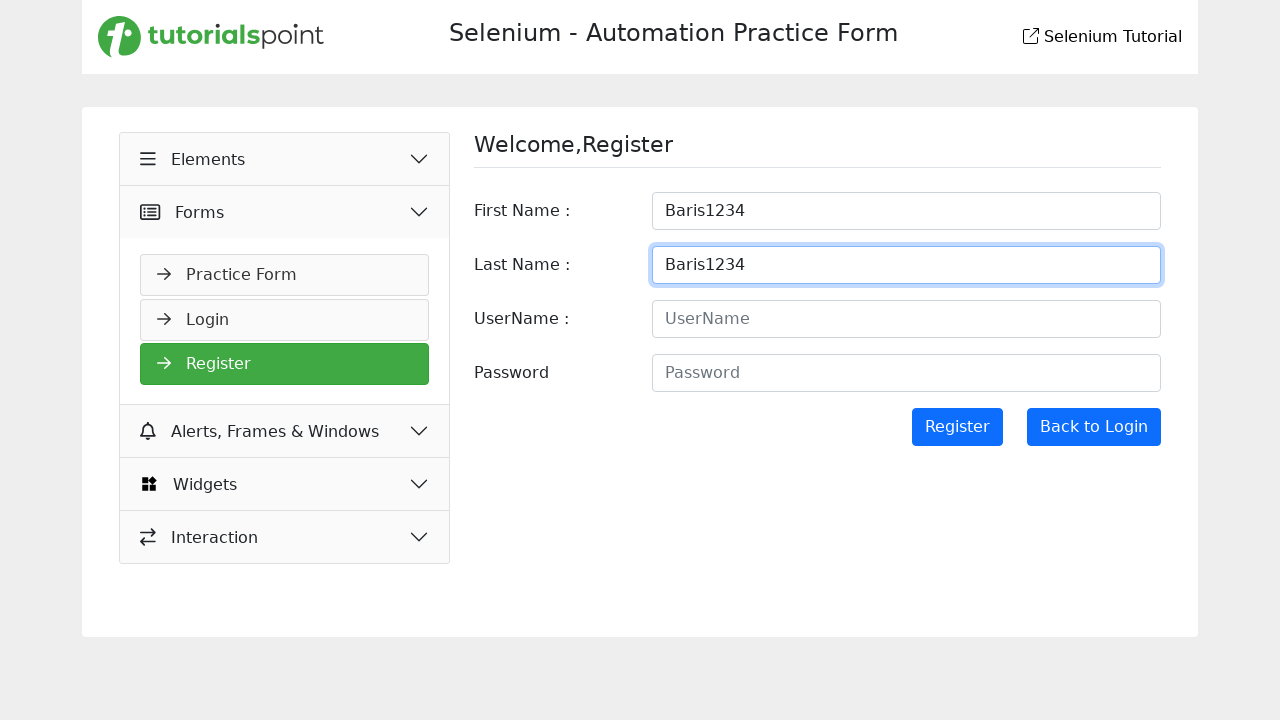

Verified that last name field contains 'Baris1234' - copy and paste successful
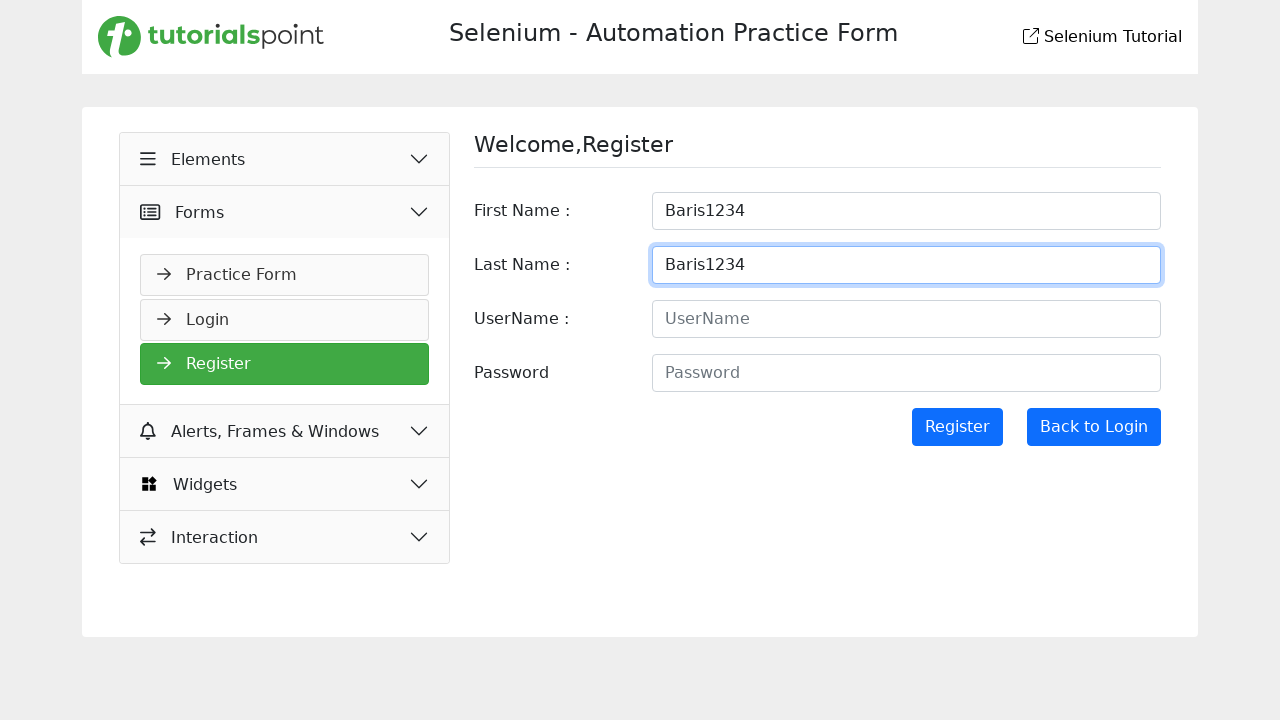

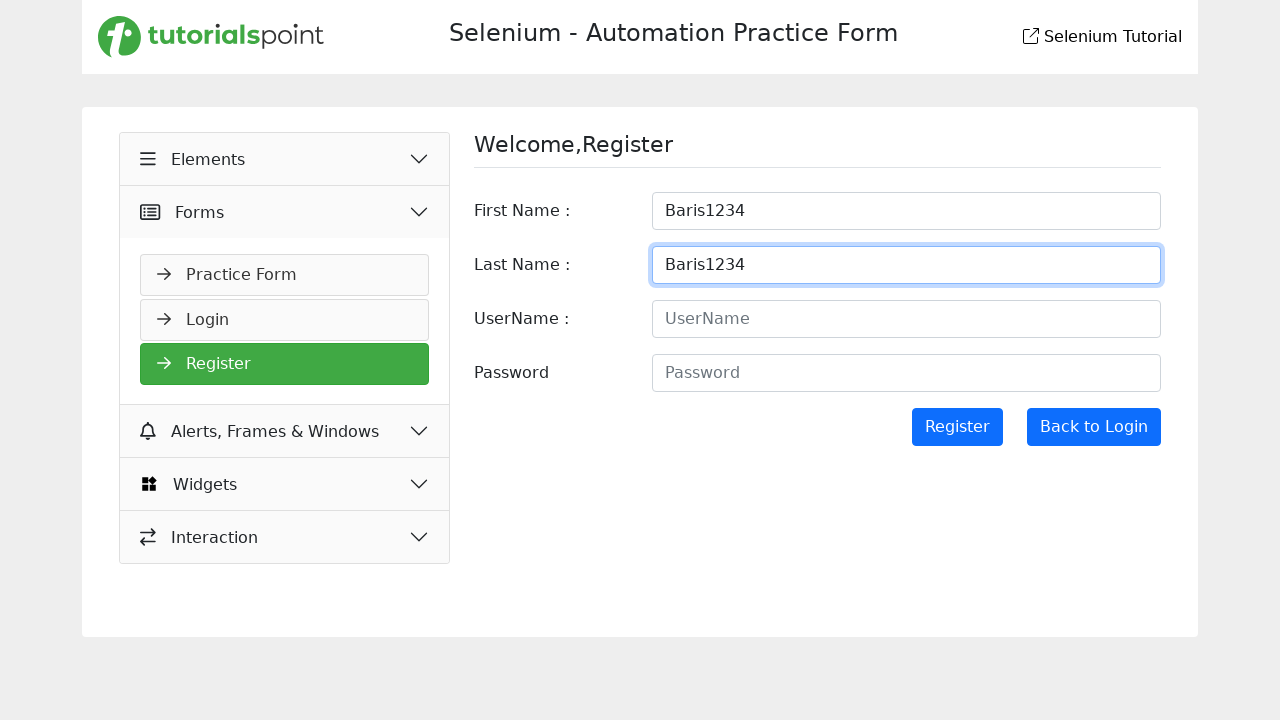